Demonstrates drag and drop by offset action, dragging element A to the position of element B using coordinates

Starting URL: https://crossbrowsertesting.github.io/drag-and-drop

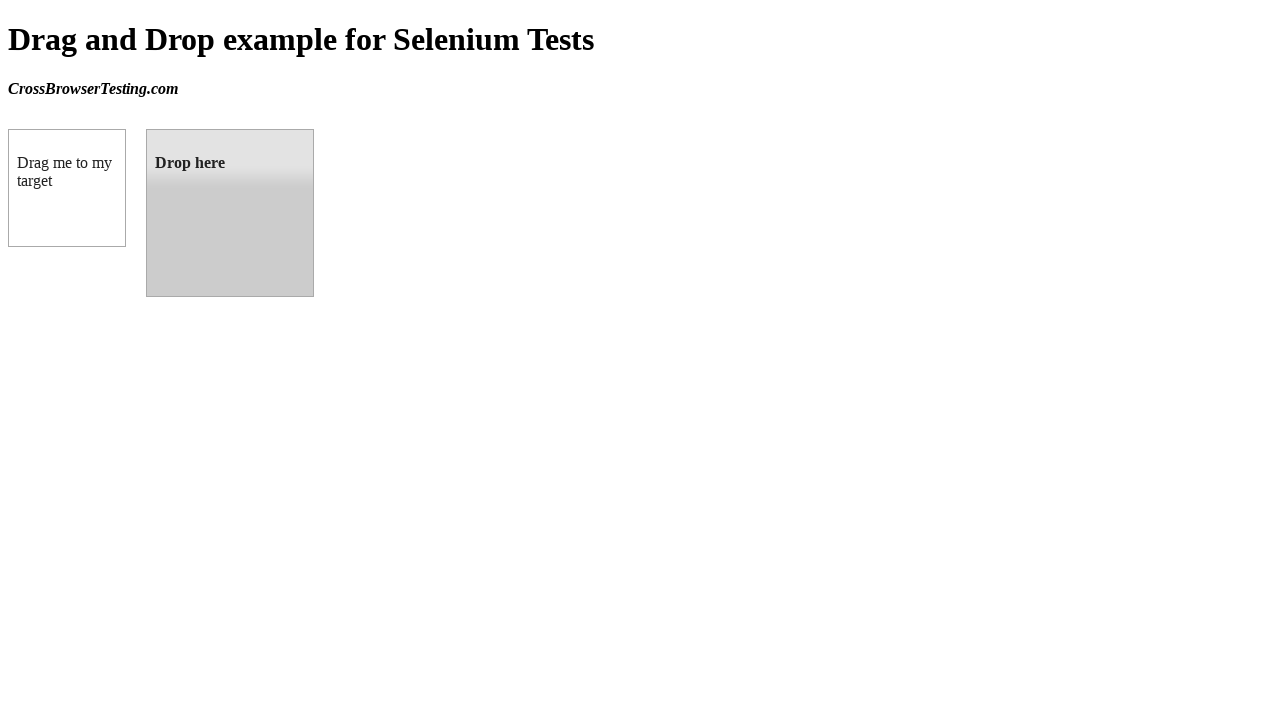

Navigated to drag and drop test page
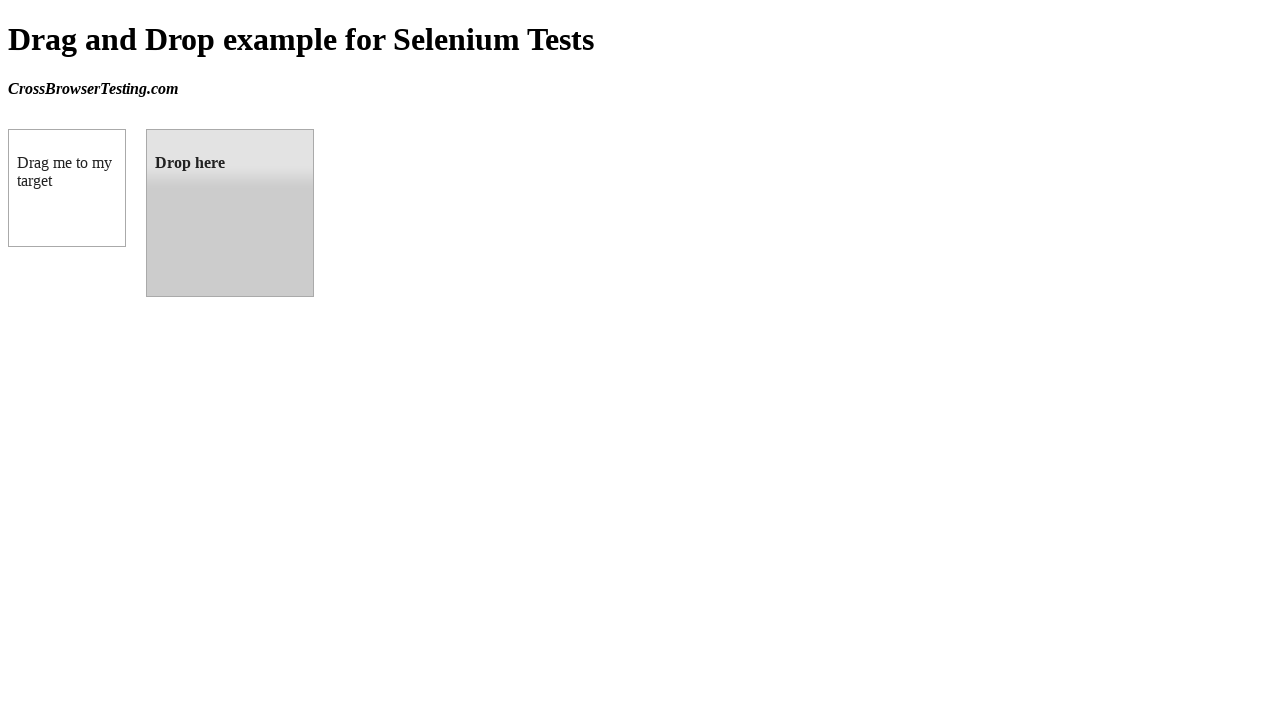

Located draggable source element
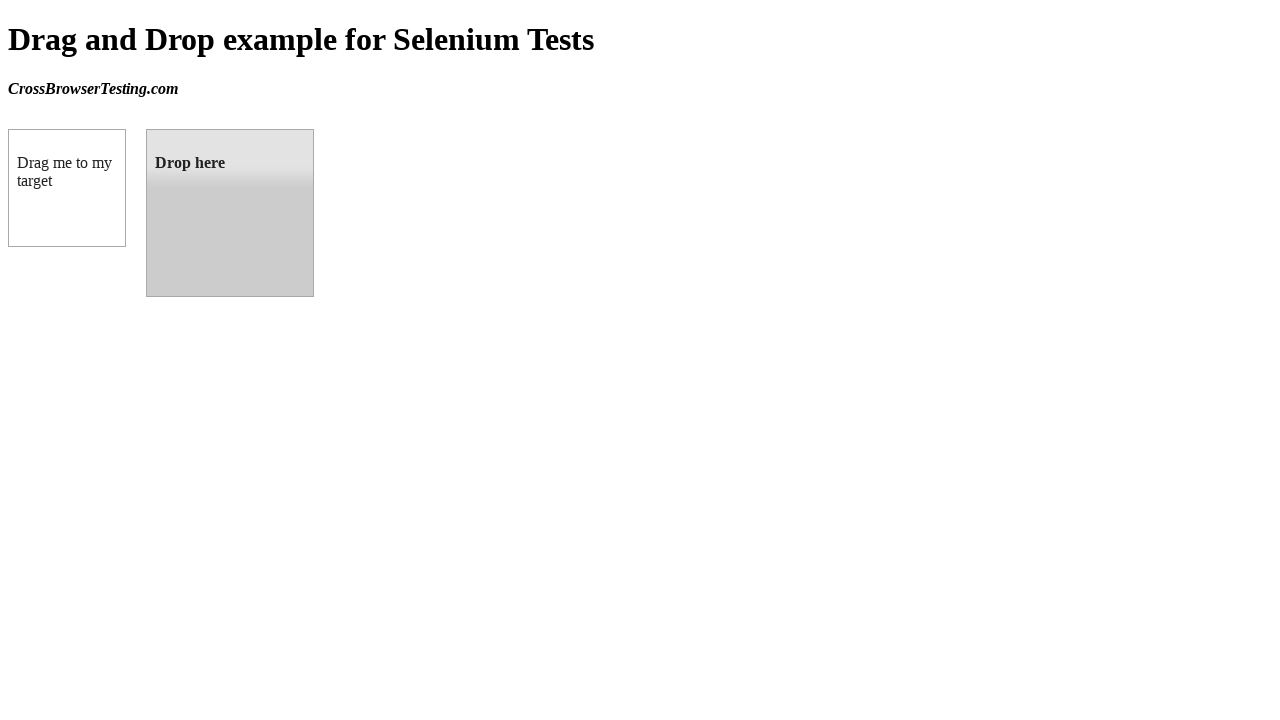

Located droppable target element
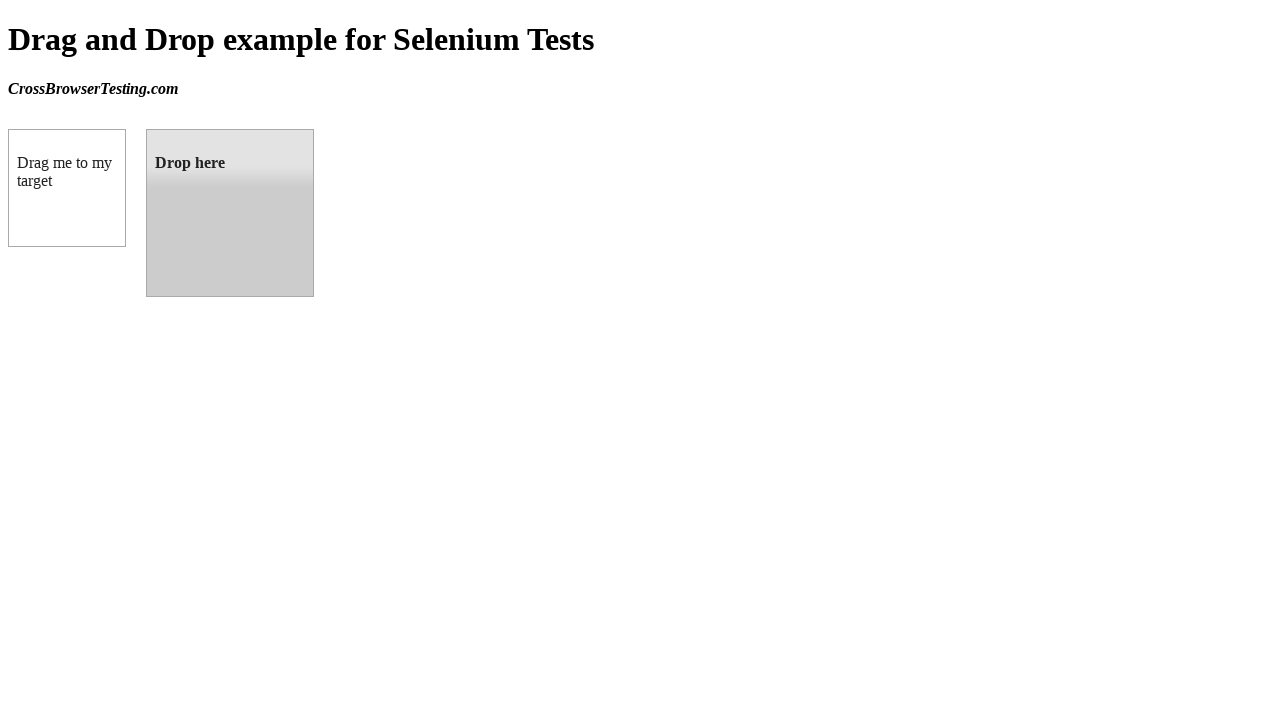

Retrieved target element bounding box coordinates
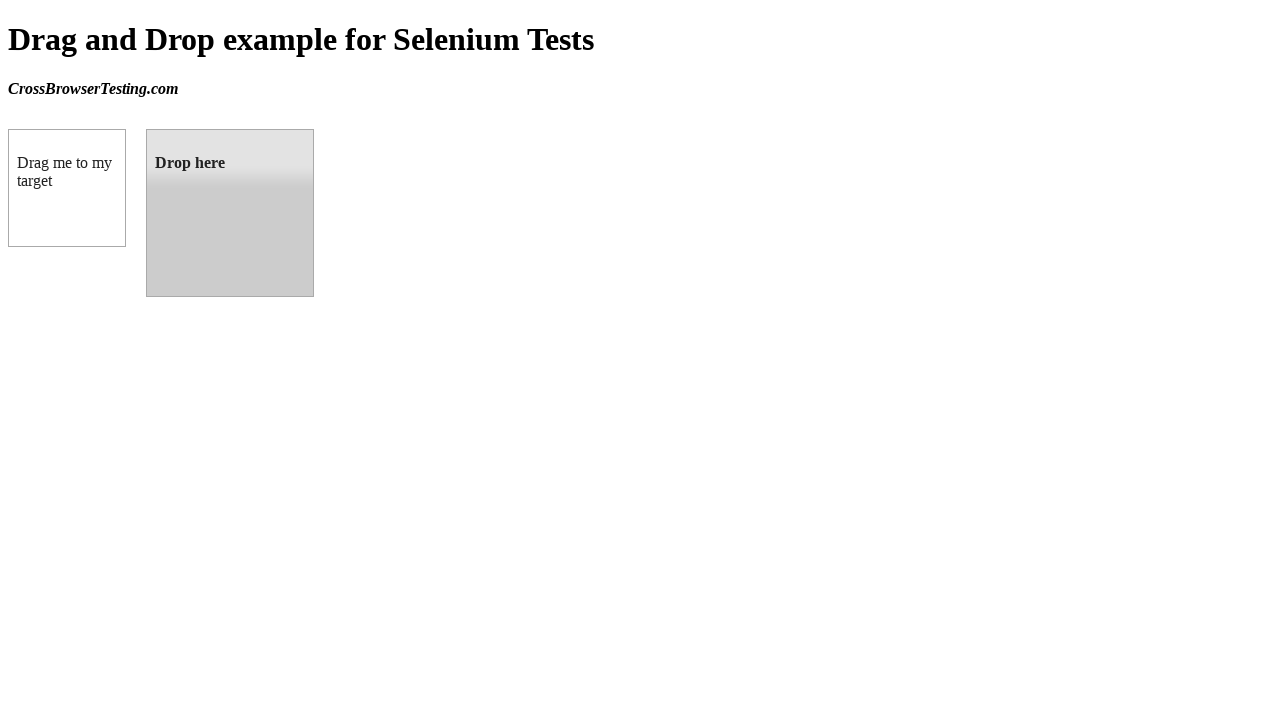

Dragged source element A to target element B position at (230, 213)
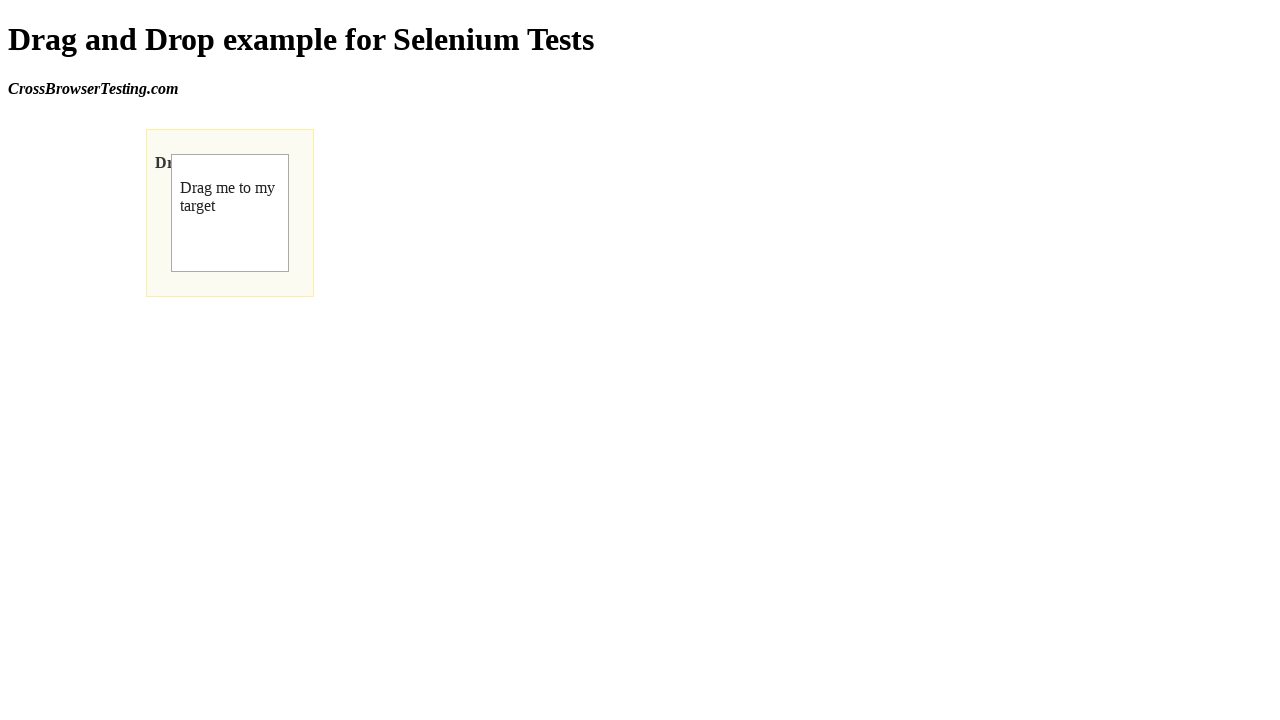

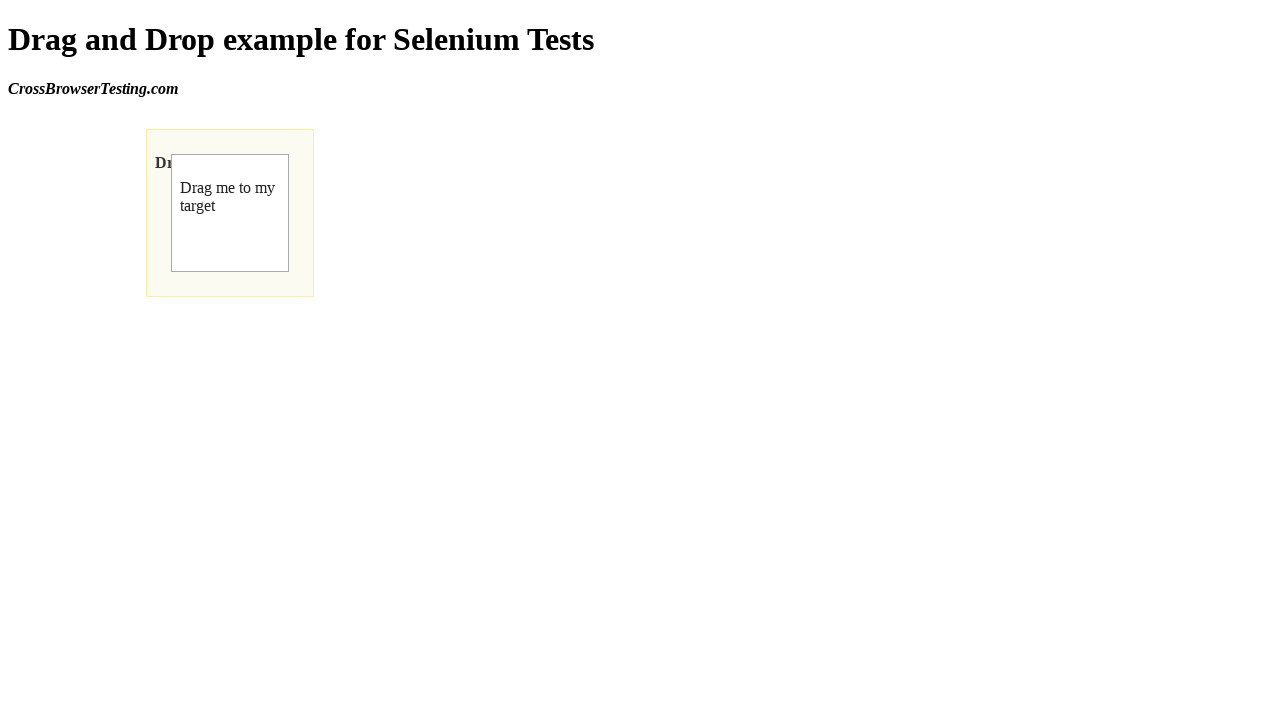